Navigates to hoster.by website and verifies the page loads by checking the title

Starting URL: https://hoster.by

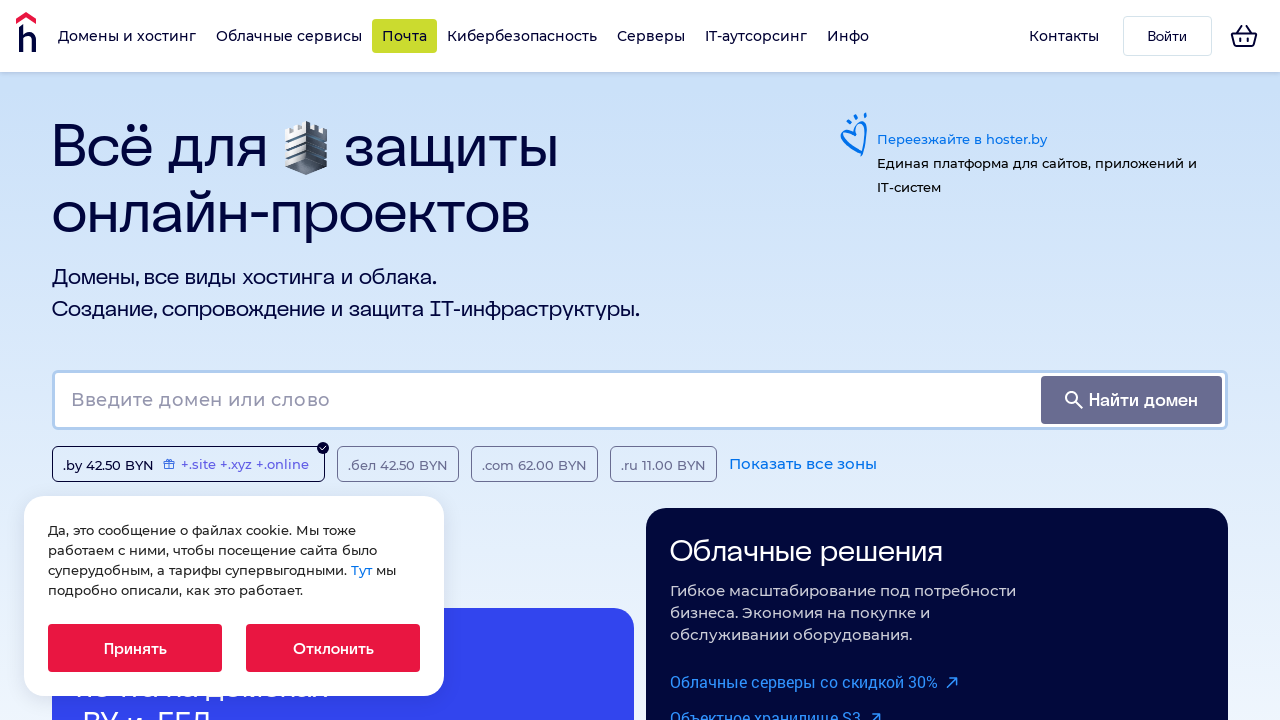

Waited for page DOM content to load
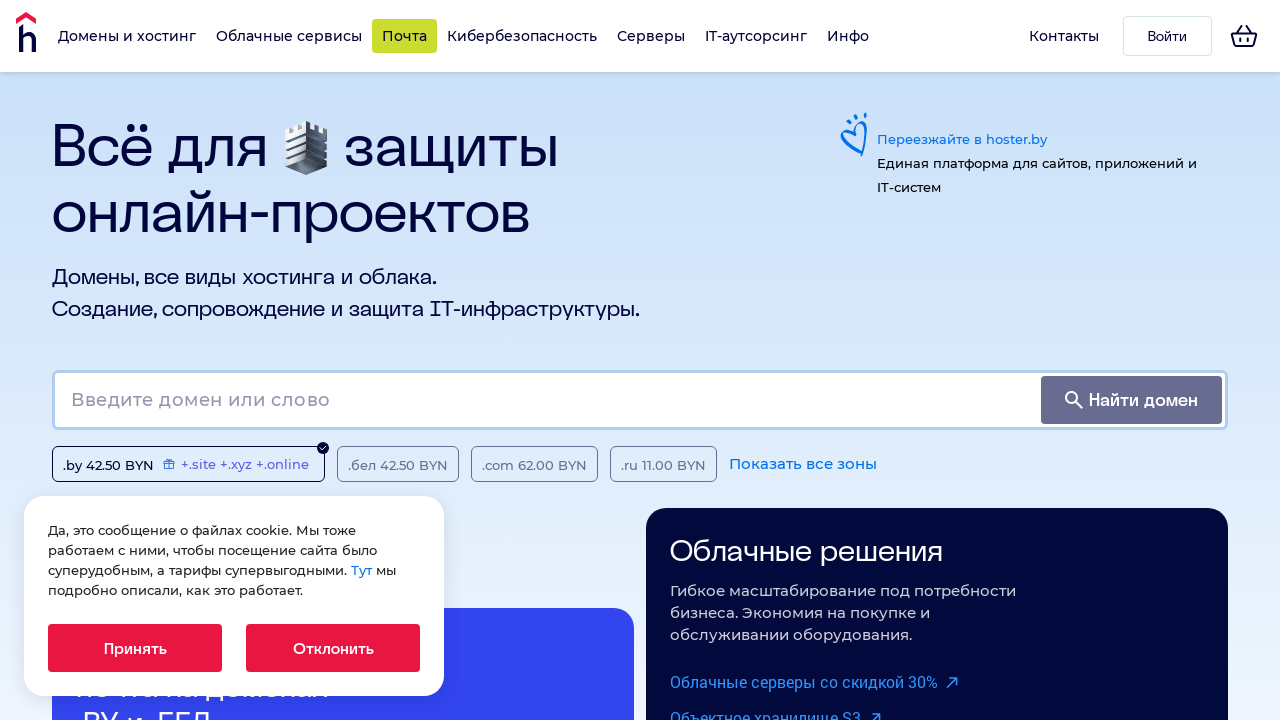

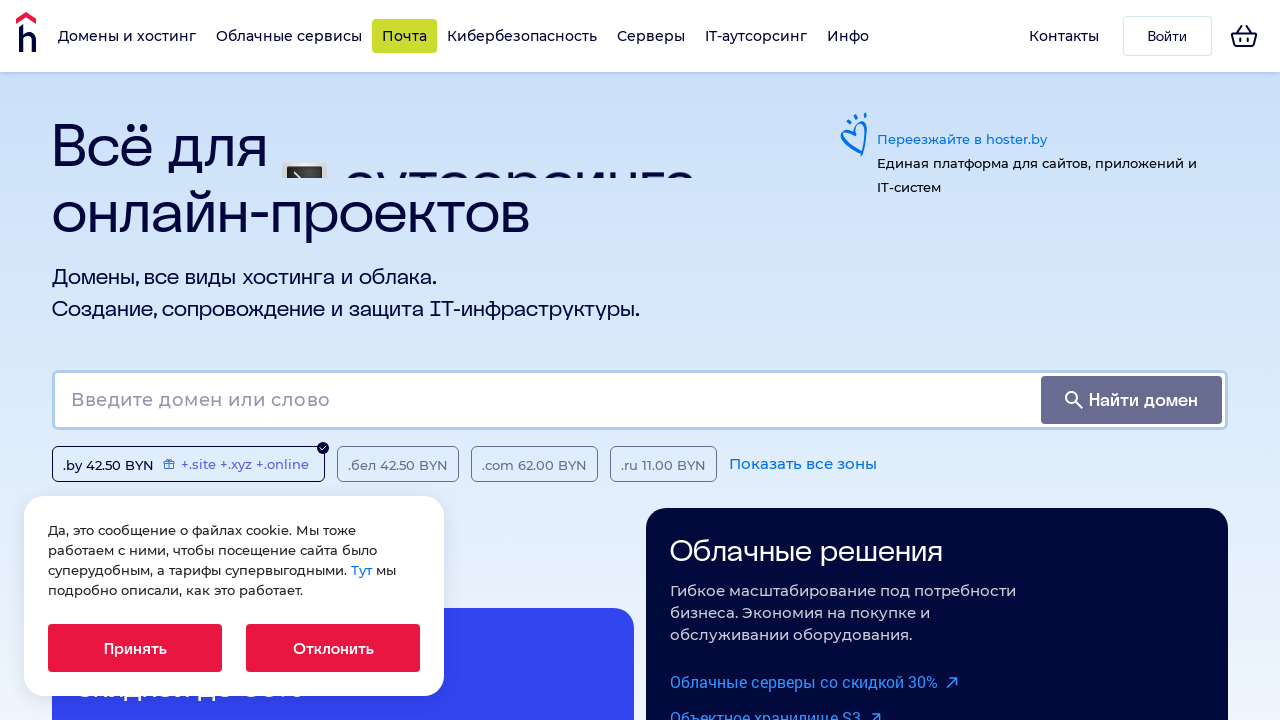